Tests right-click context menu interaction by right-clicking an element, hovering over a menu option, and clicking it to trigger an alert.

Starting URL: http://swisnl.github.io/jQuery-contextMenu/demo.html

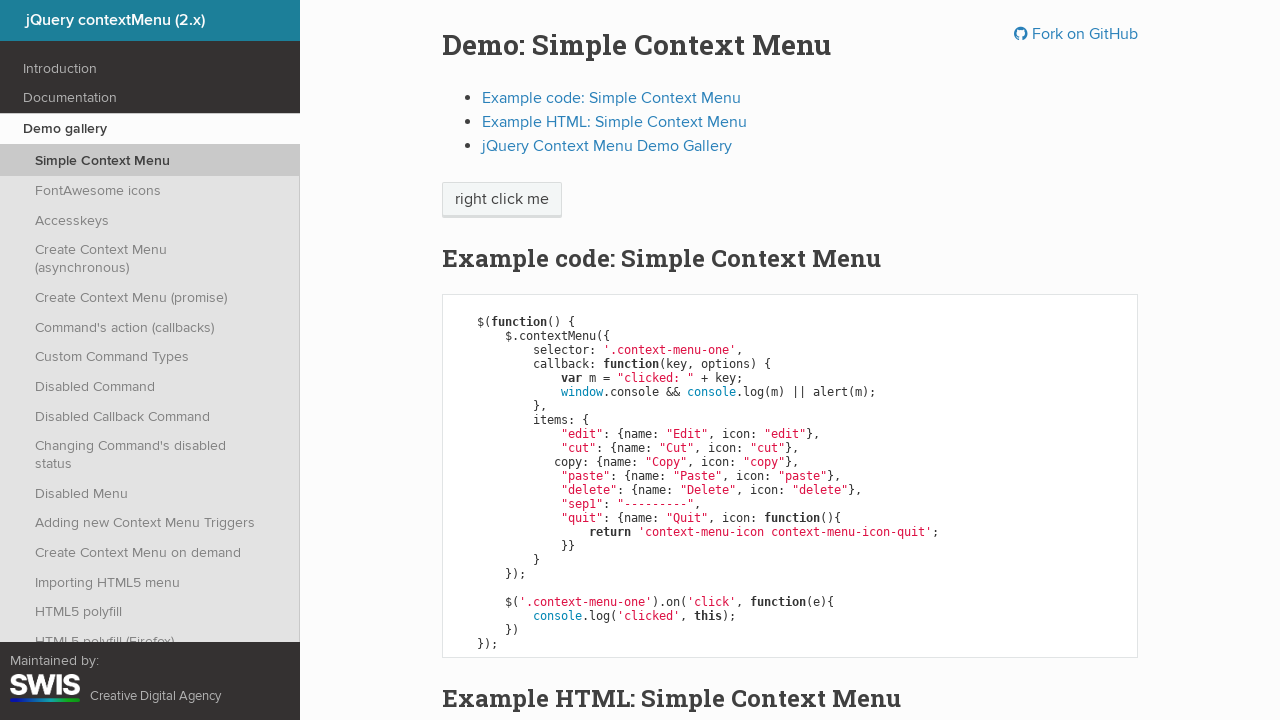

Right-clicked on 'right click me' element to open context menu at (502, 200) on //span[text()='right click me']
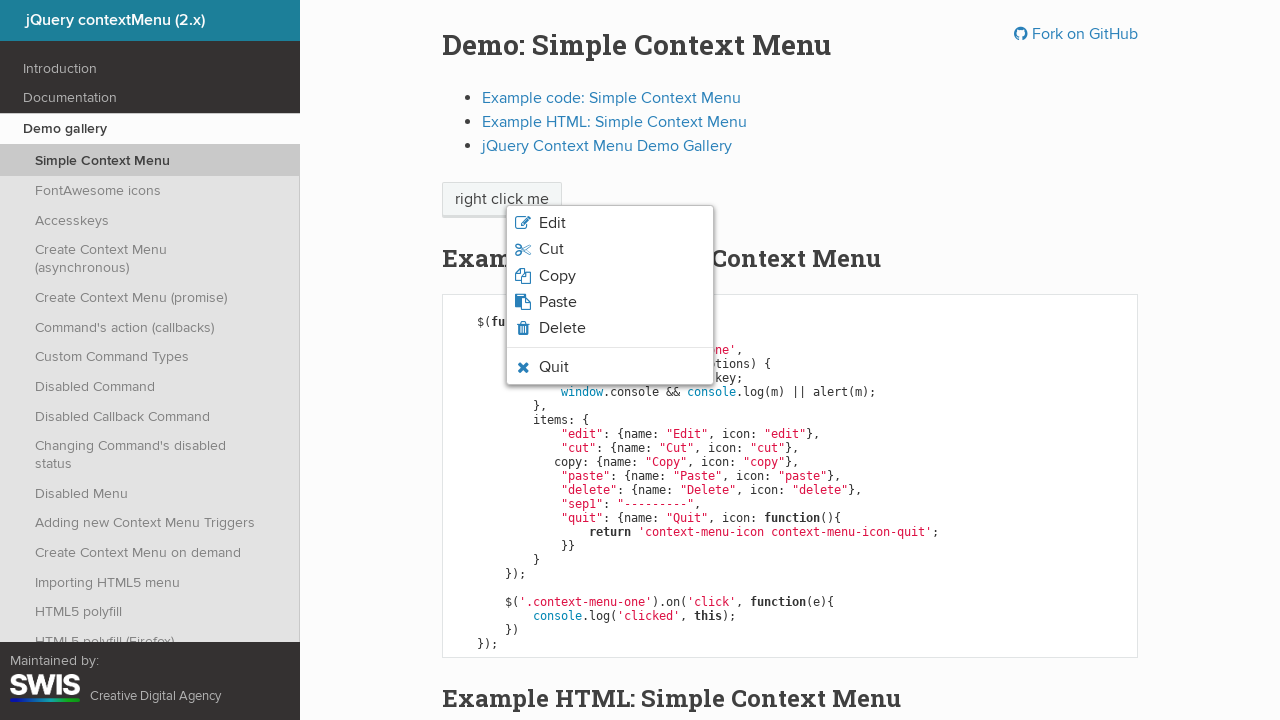

Hovered over Quit menu option in context menu at (610, 367) on xpath=//li[contains(@class, 'context-menu-icon-quit')]
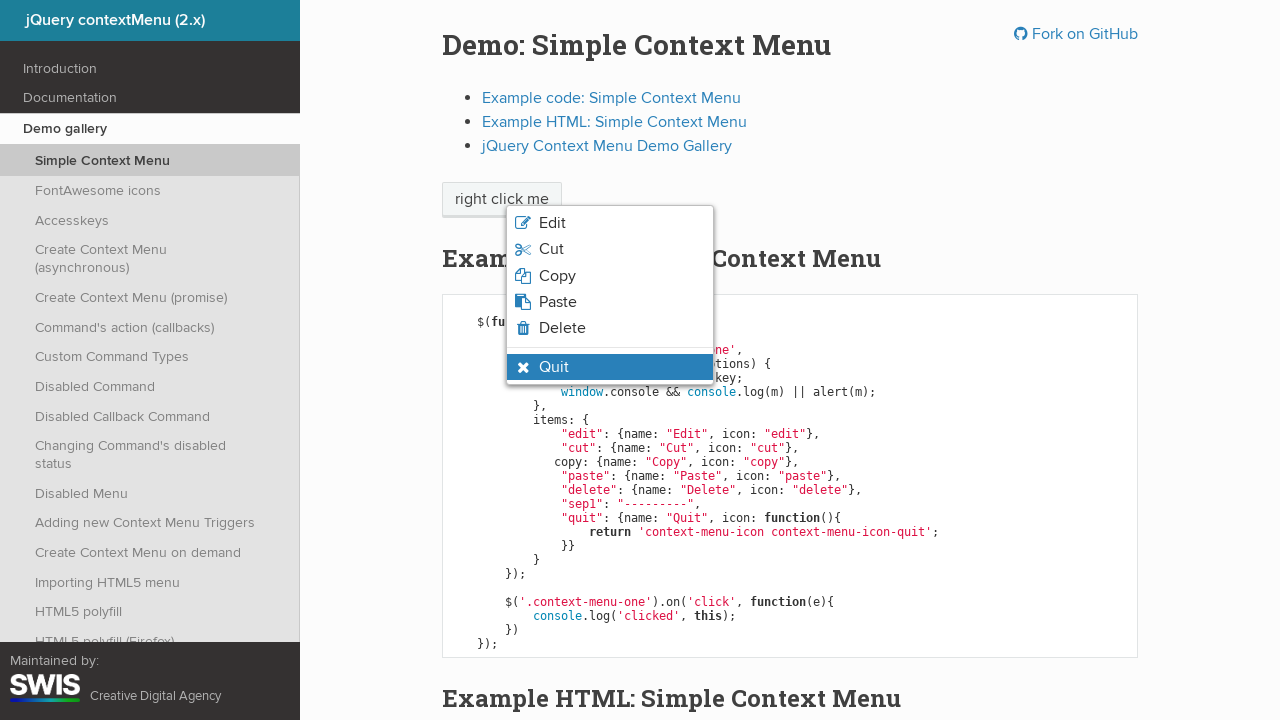

Clicked on Quit menu option at (610, 367) on xpath=//li[contains(@class, 'context-menu-icon-quit')]
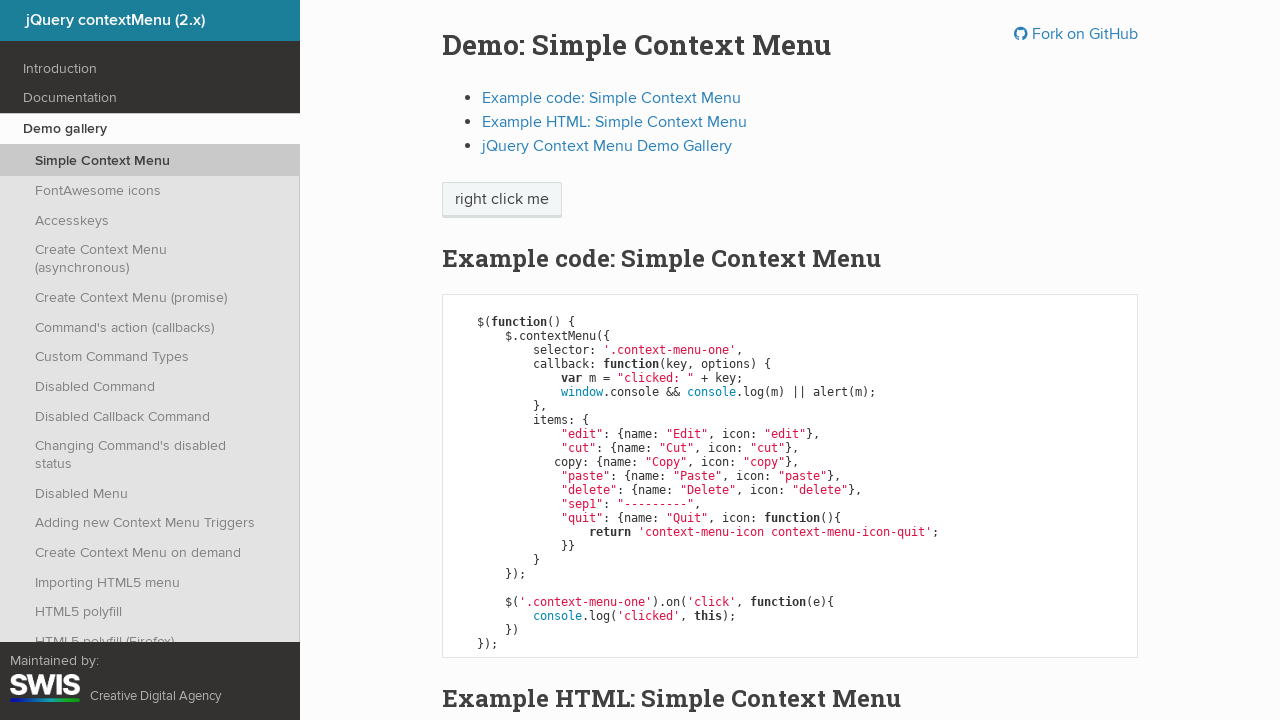

Accepted alert dialog triggered by Quit action
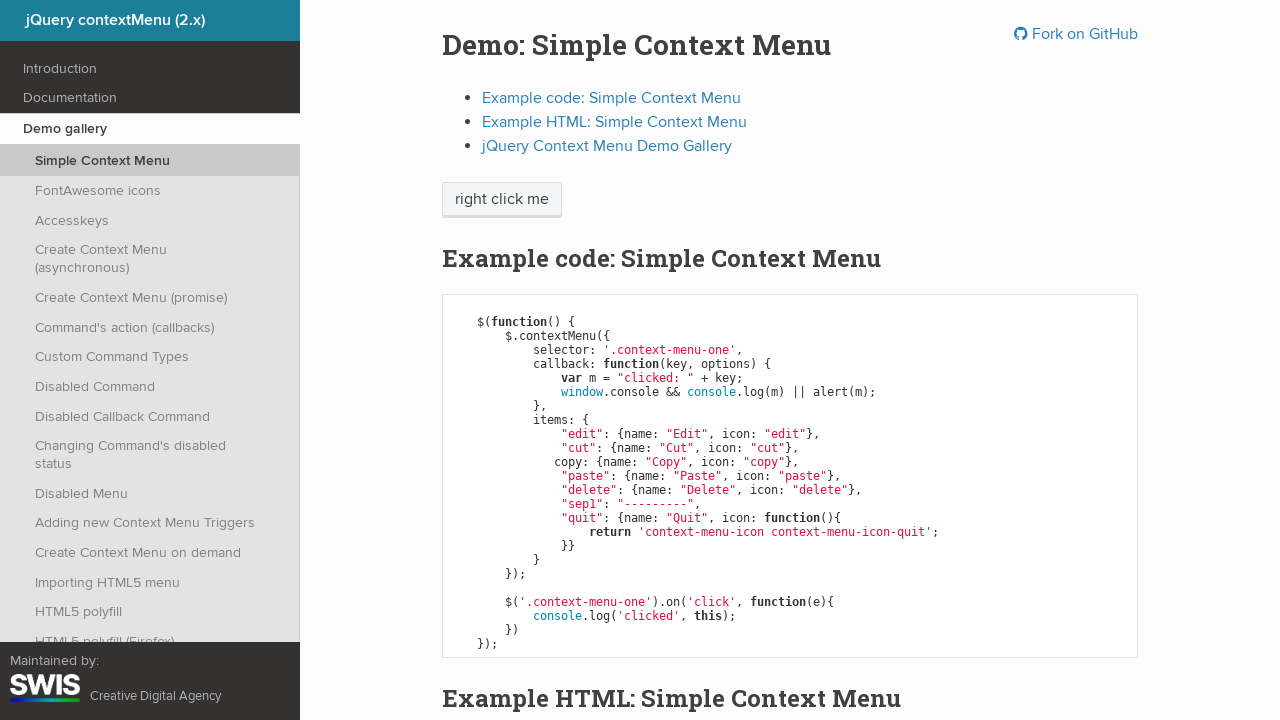

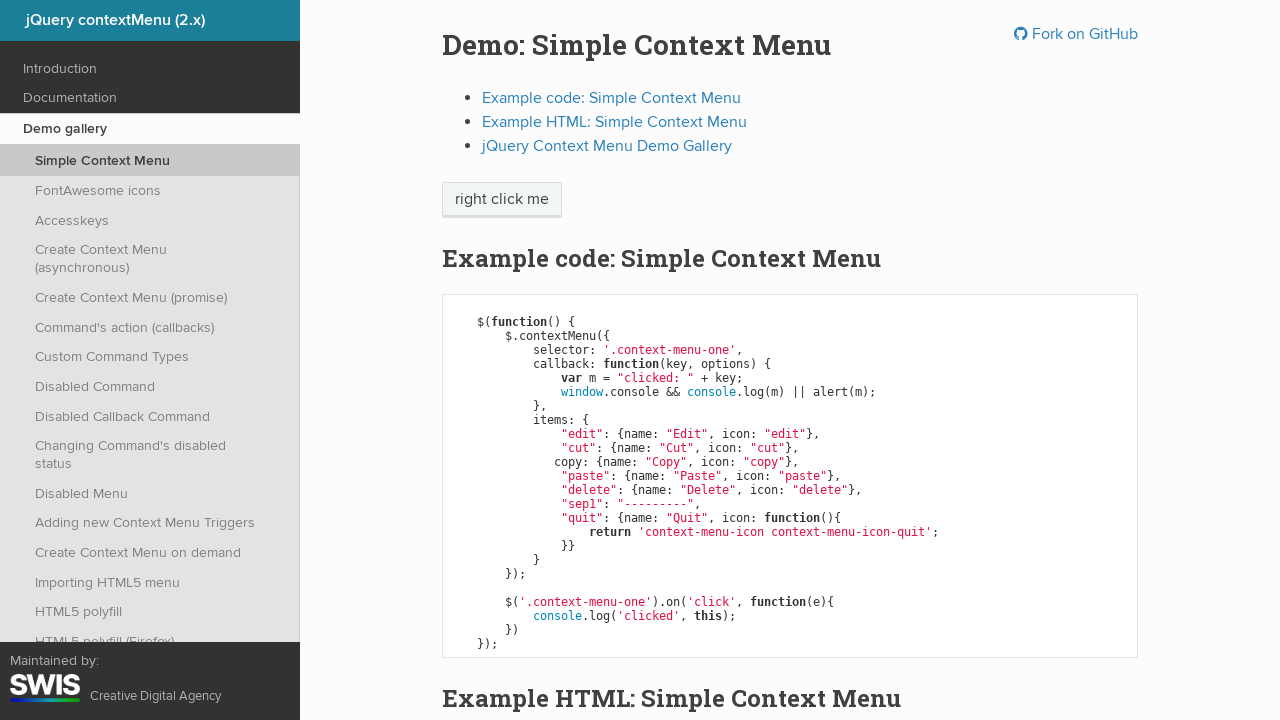